Navigates to the Selenium HQ website and scrolls down the page by 1000 pixels using JavaScript execution.

Starting URL: http://www.seleniumhq.org/

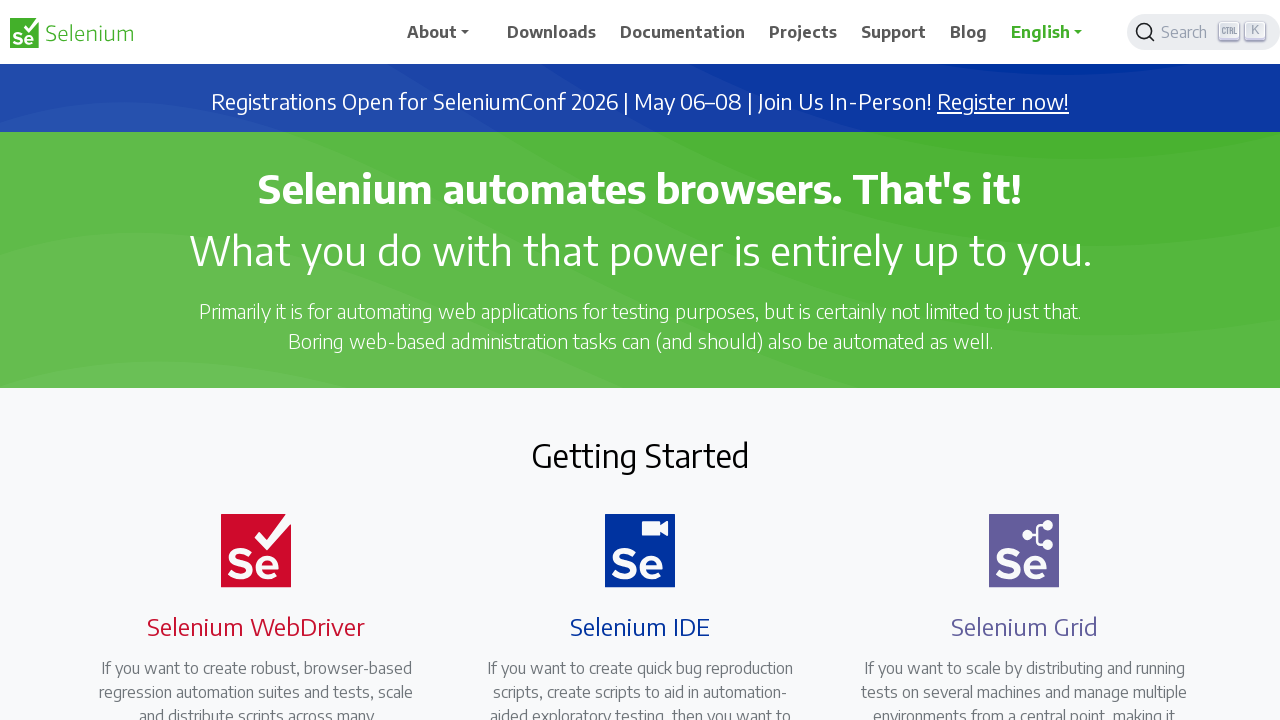

Navigated to Selenium HQ website at http://www.seleniumhq.org/
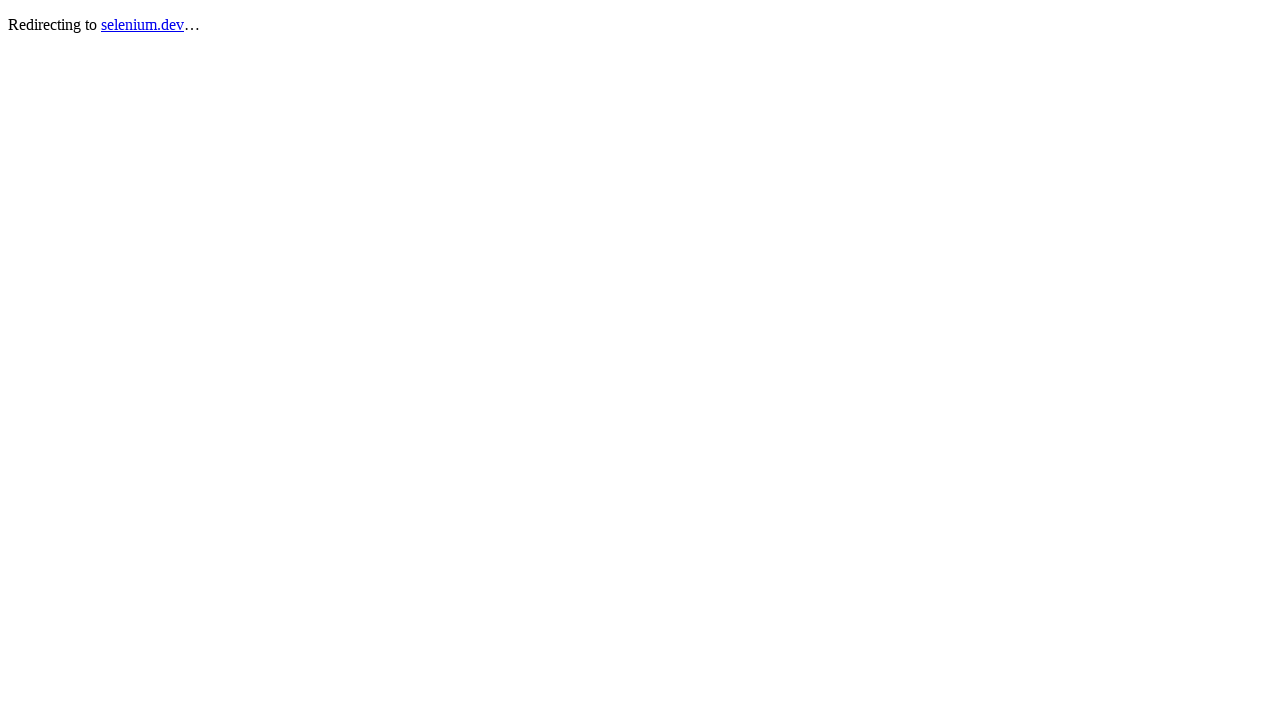

Scrolled down the page by 1000 pixels using JavaScript execution
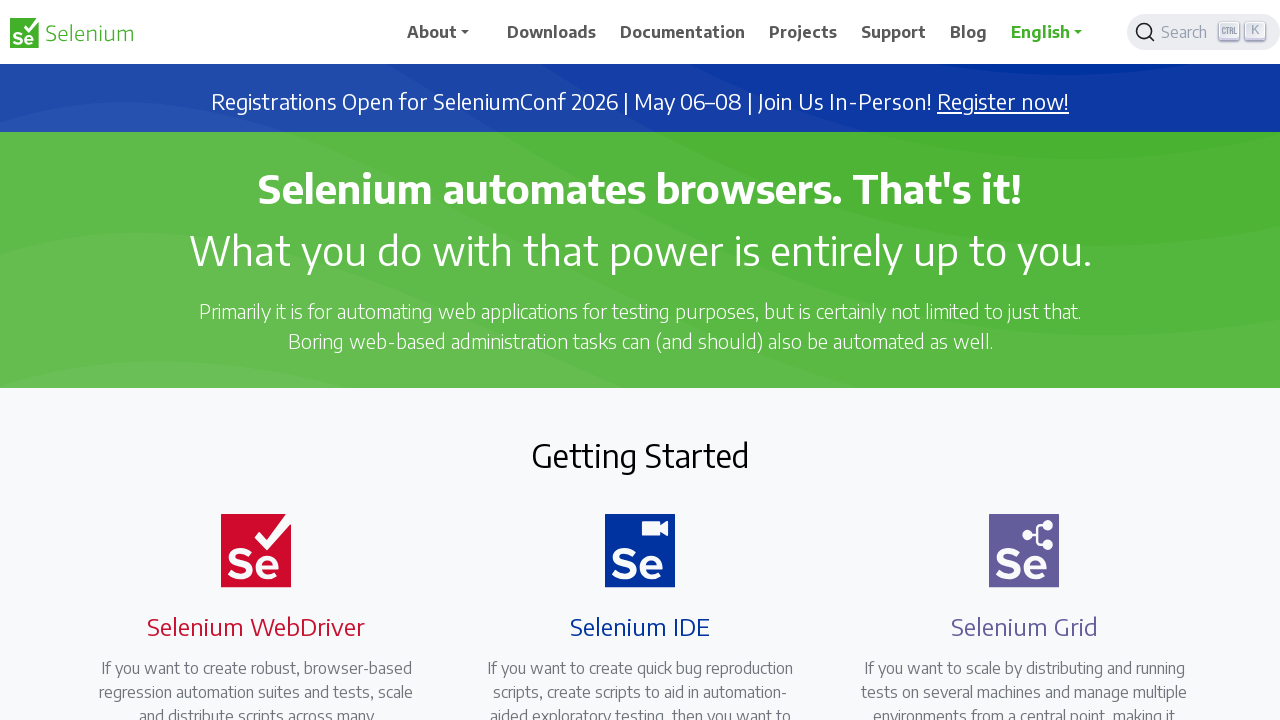

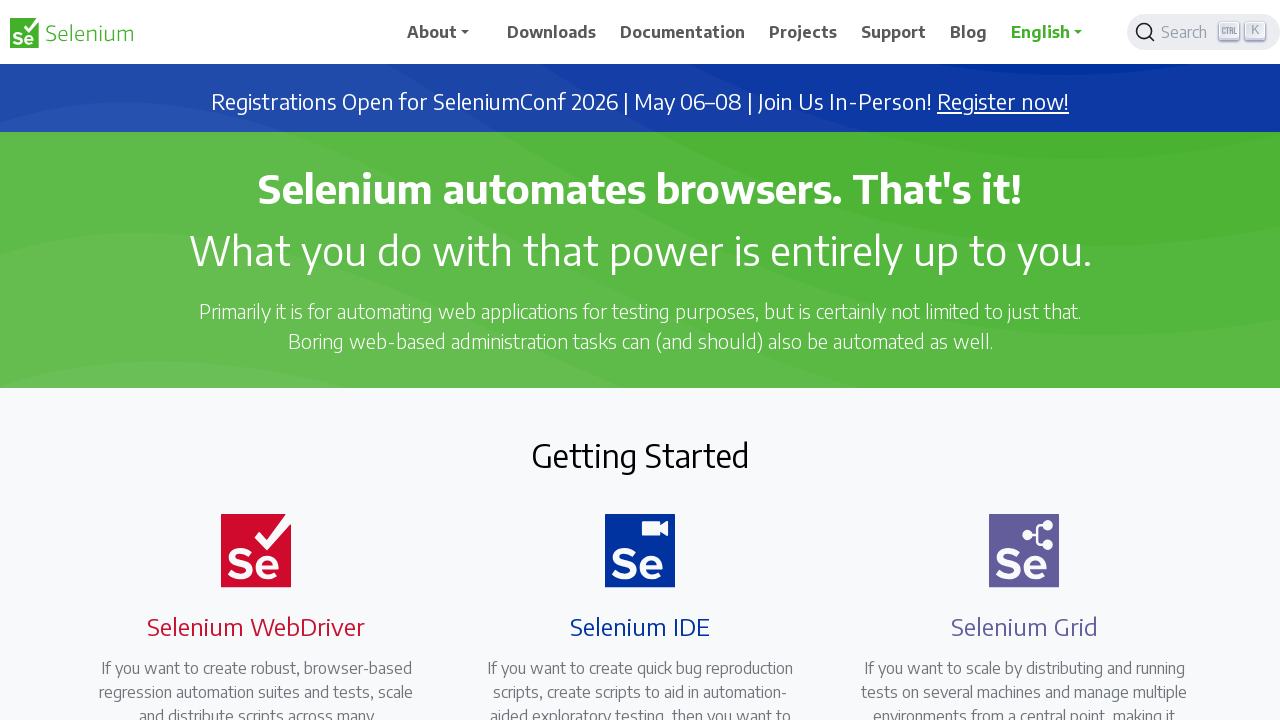